Tests window handling by clicking a button that opens a new window and verifying the header text in the new window

Starting URL: https://demoqa.com/browser-windows

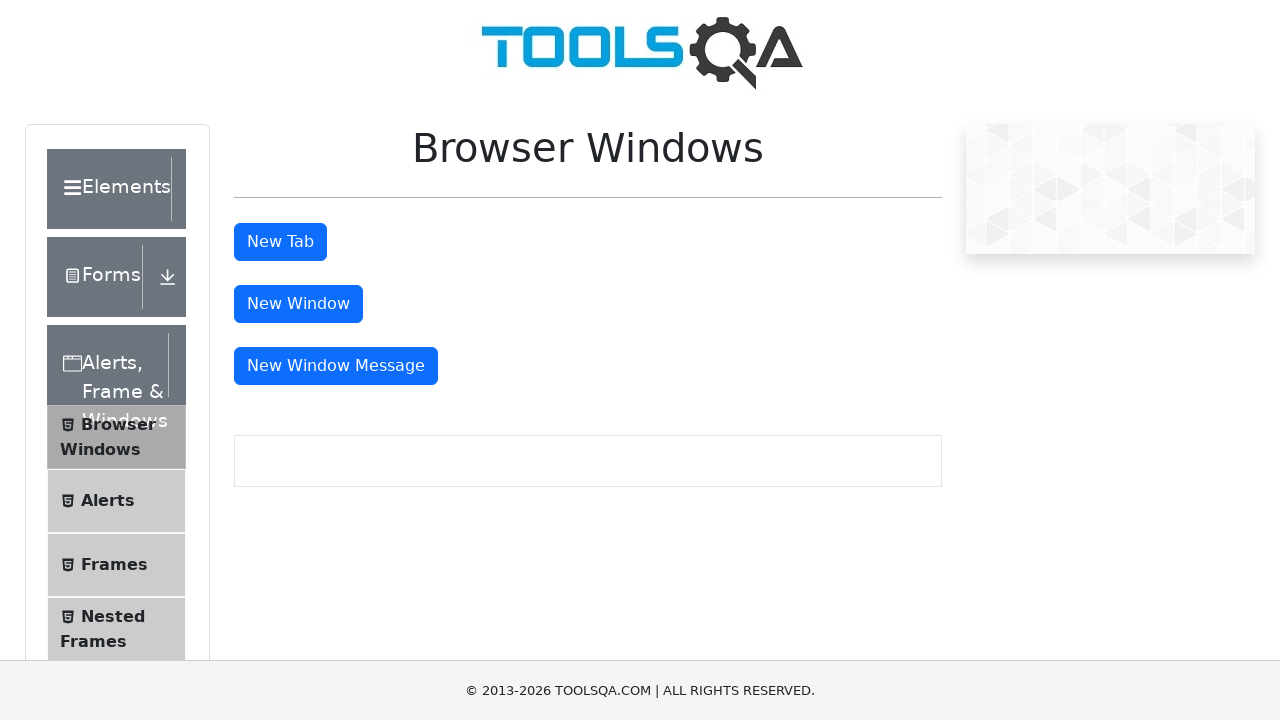

Clicked button to open new window at (298, 304) on #windowButton
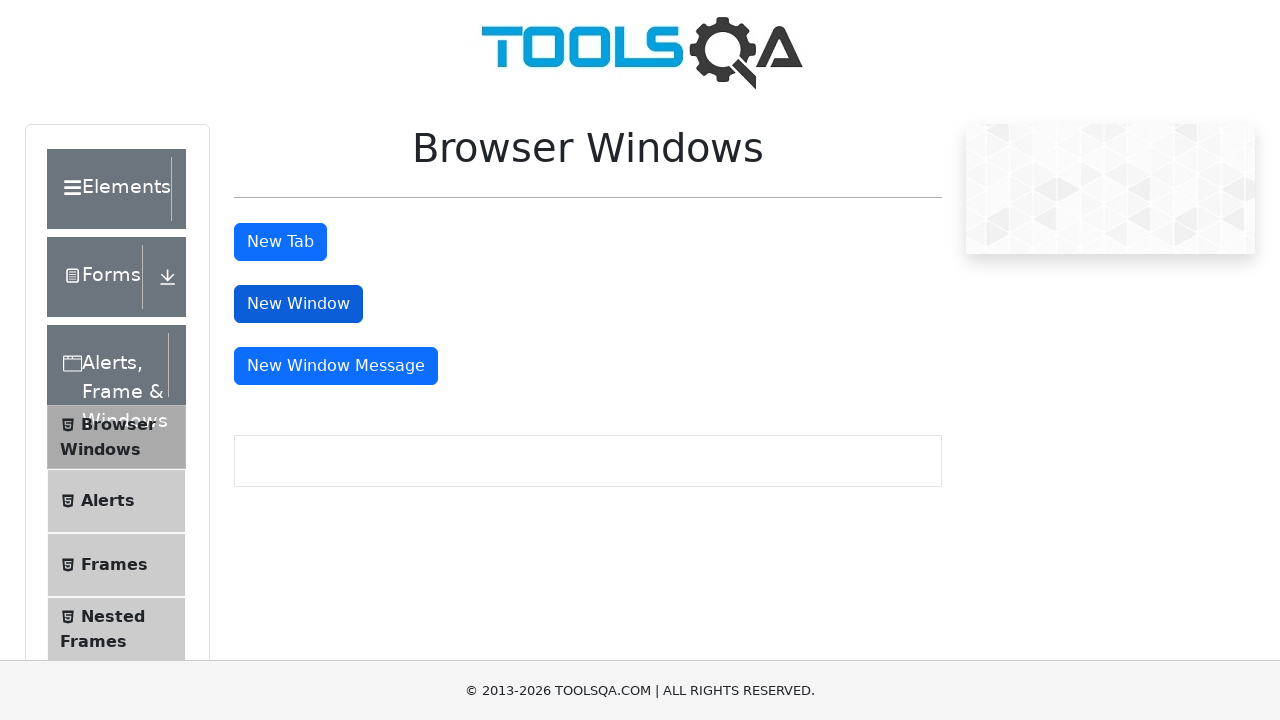

New window page object obtained
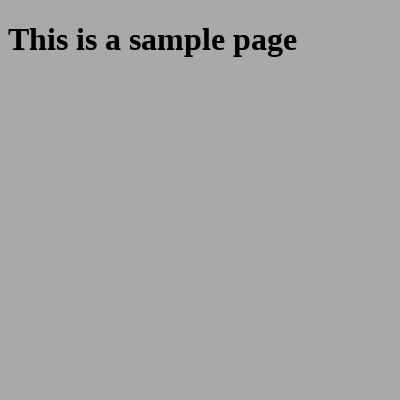

Header element (h1) loaded in new window
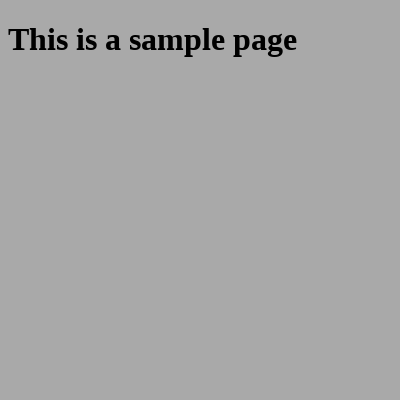

Retrieved header text: 'This is a sample page'
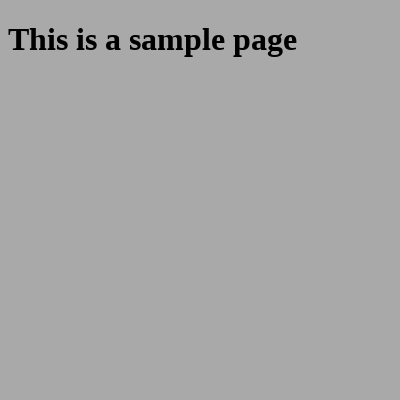

Verified header text matches expected value 'This is a sample page'
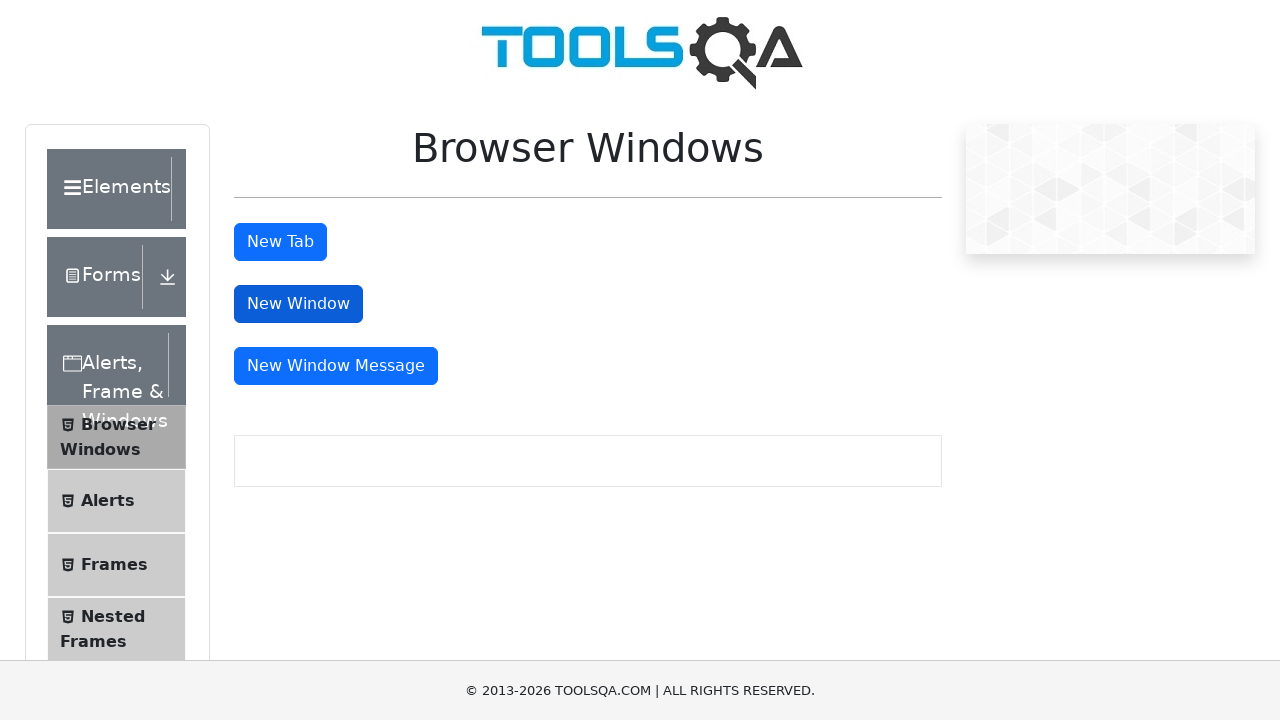

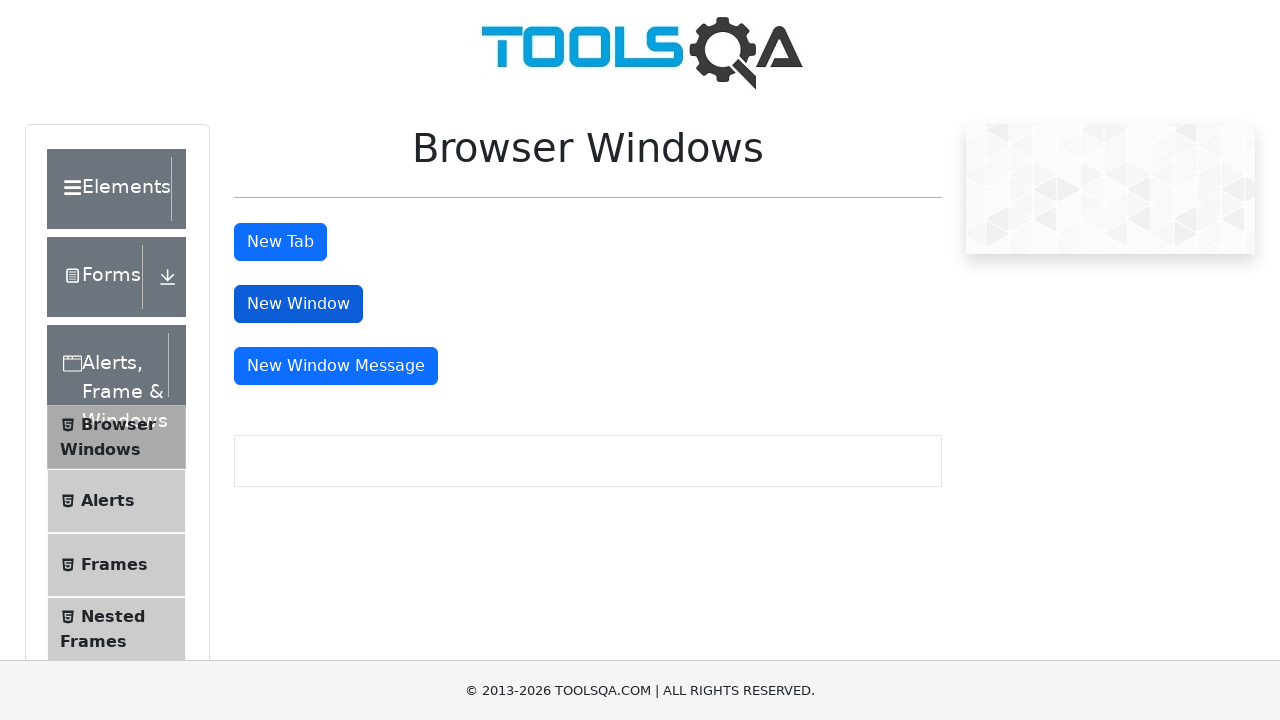